Tests the add/remove elements functionality by clicking the Add Element button to create a new element, then clicking the Delete button to remove it

Starting URL: http://the-internet.herokuapp.com/add_remove_elements/

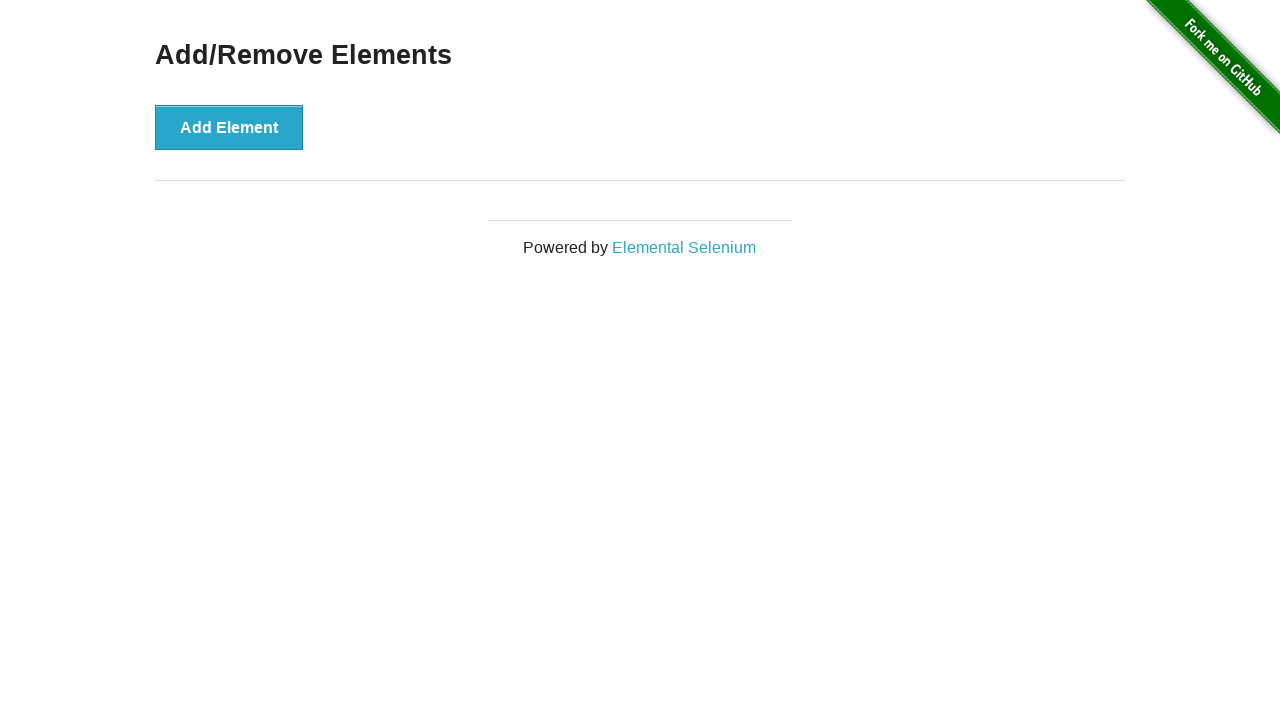

Clicked the Add Element button to create a new element at (229, 127) on xpath=//button[text()='Add Element']
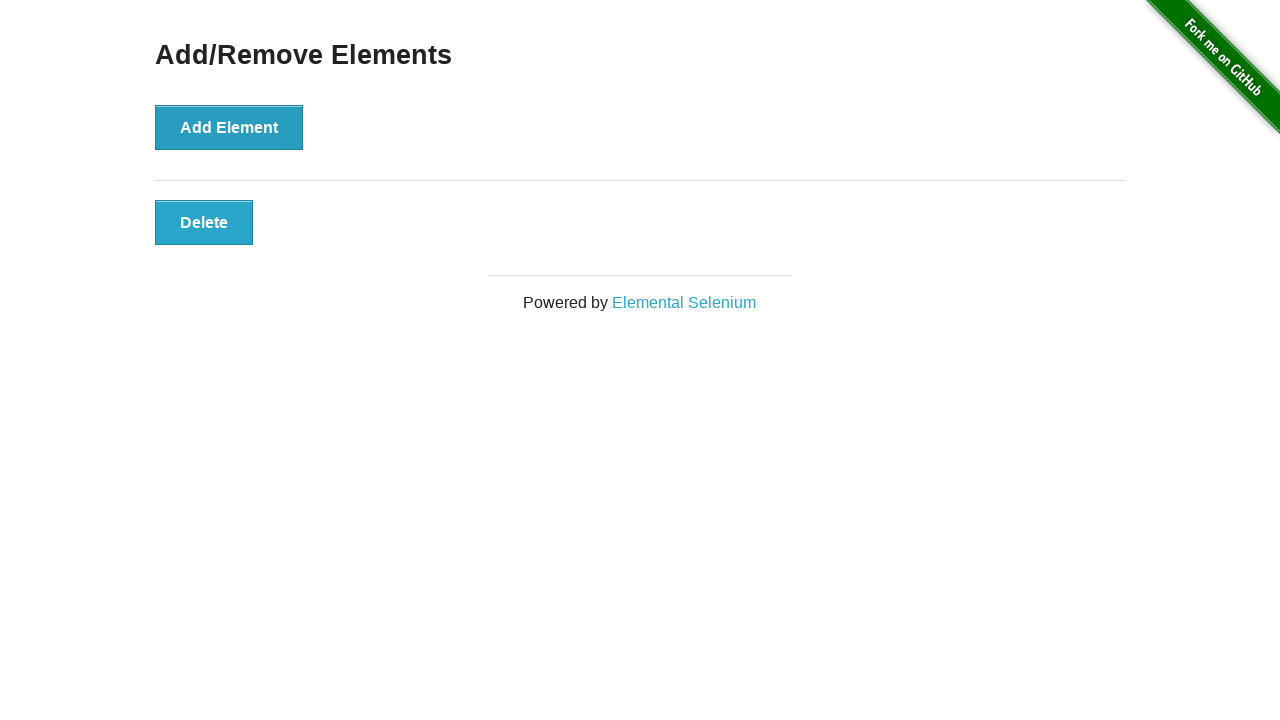

Delete button appeared after adding element
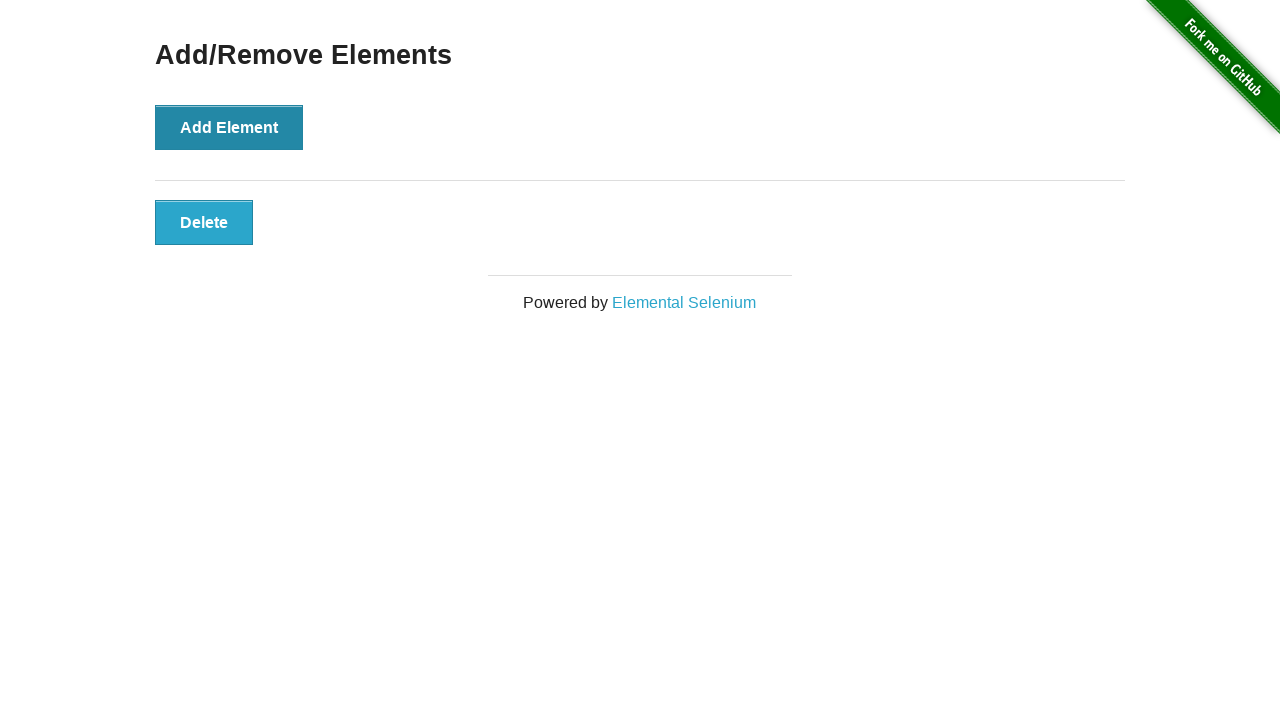

Clicked the Delete button to remove the element at (204, 222) on xpath=//button[text()='Delete']
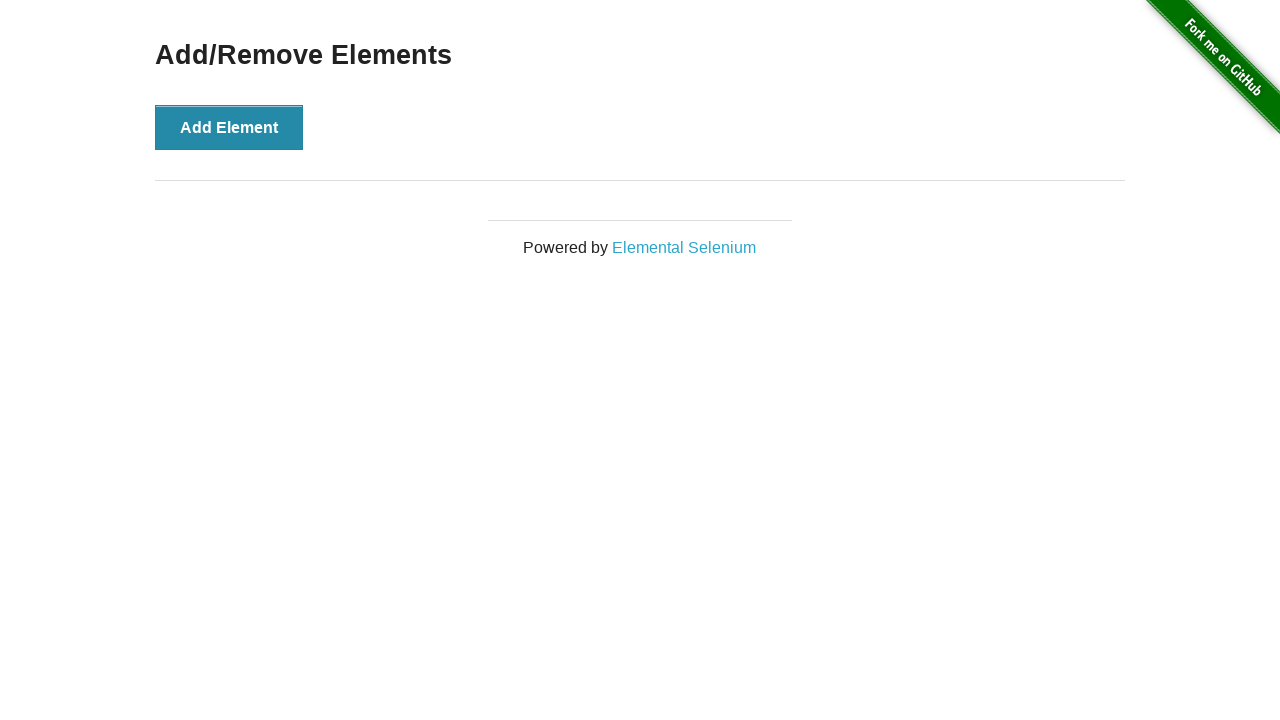

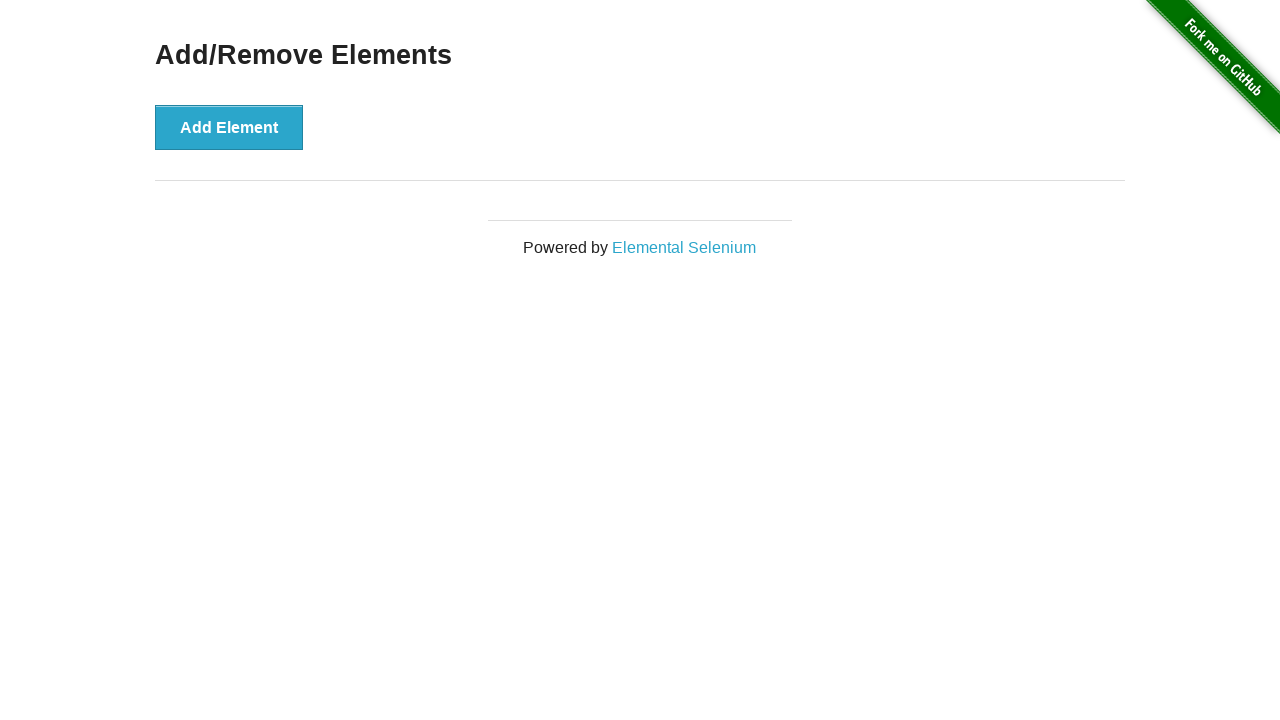